Navigates to minfin.com.ua and clicks on the currency section link

Starting URL: https://minfin.com.ua/

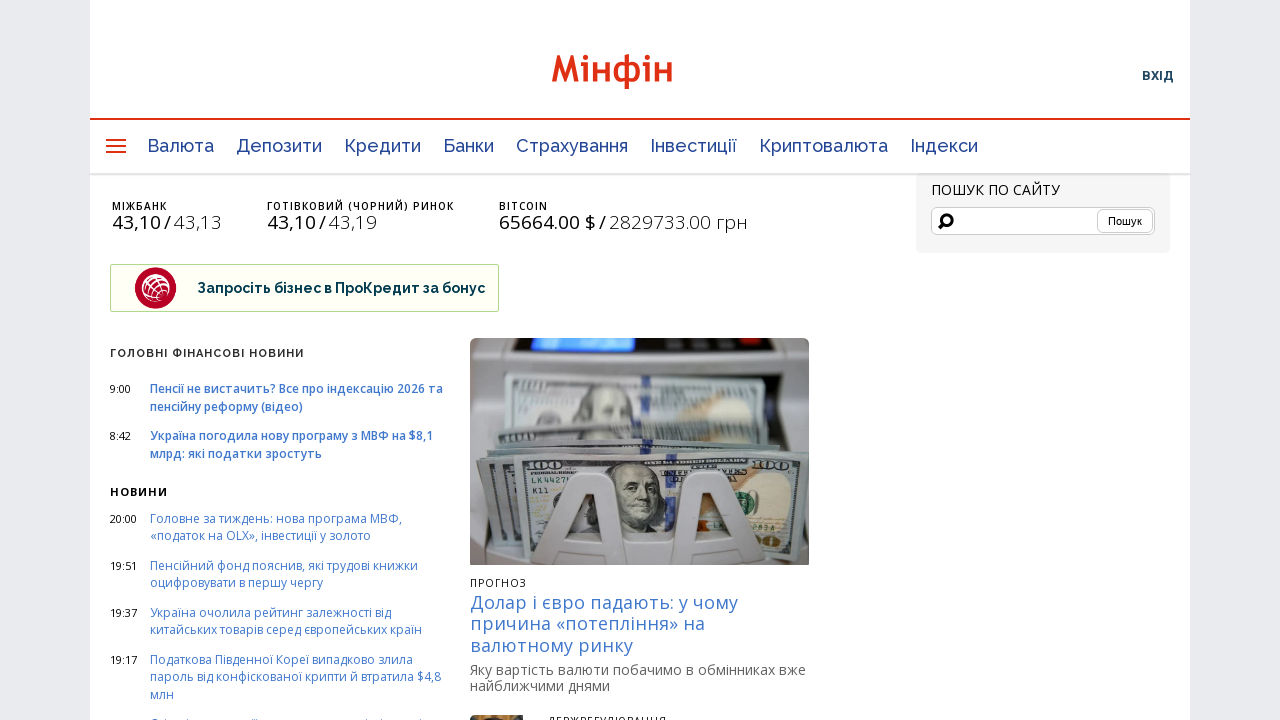

Clicked on the Валюта (Currency) section link at (180, 146) on a:has-text('Валюта')
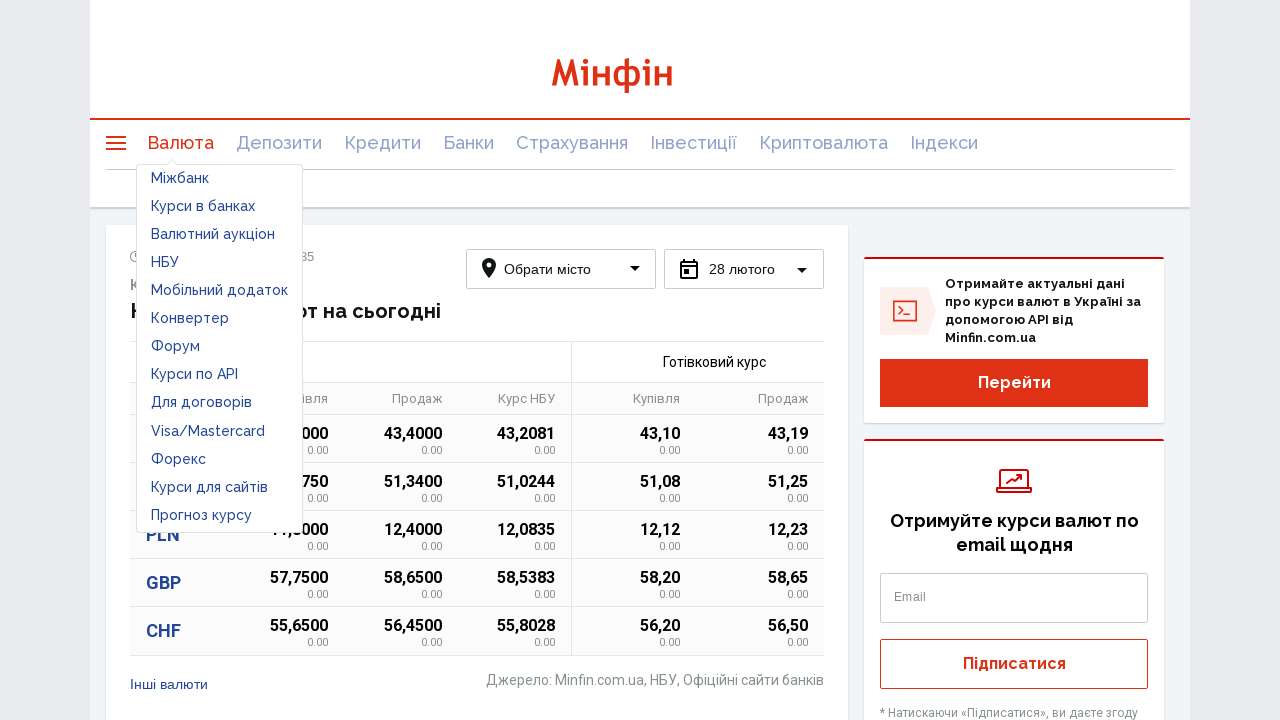

Currency page loaded successfully
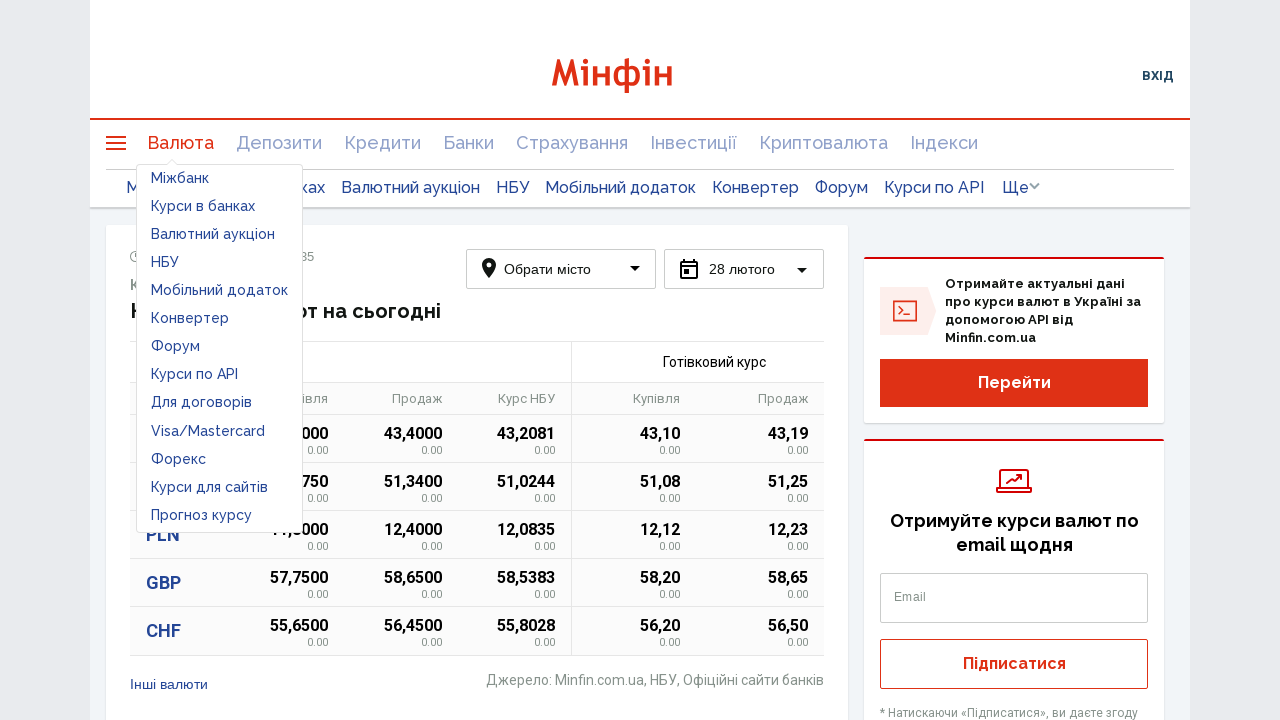

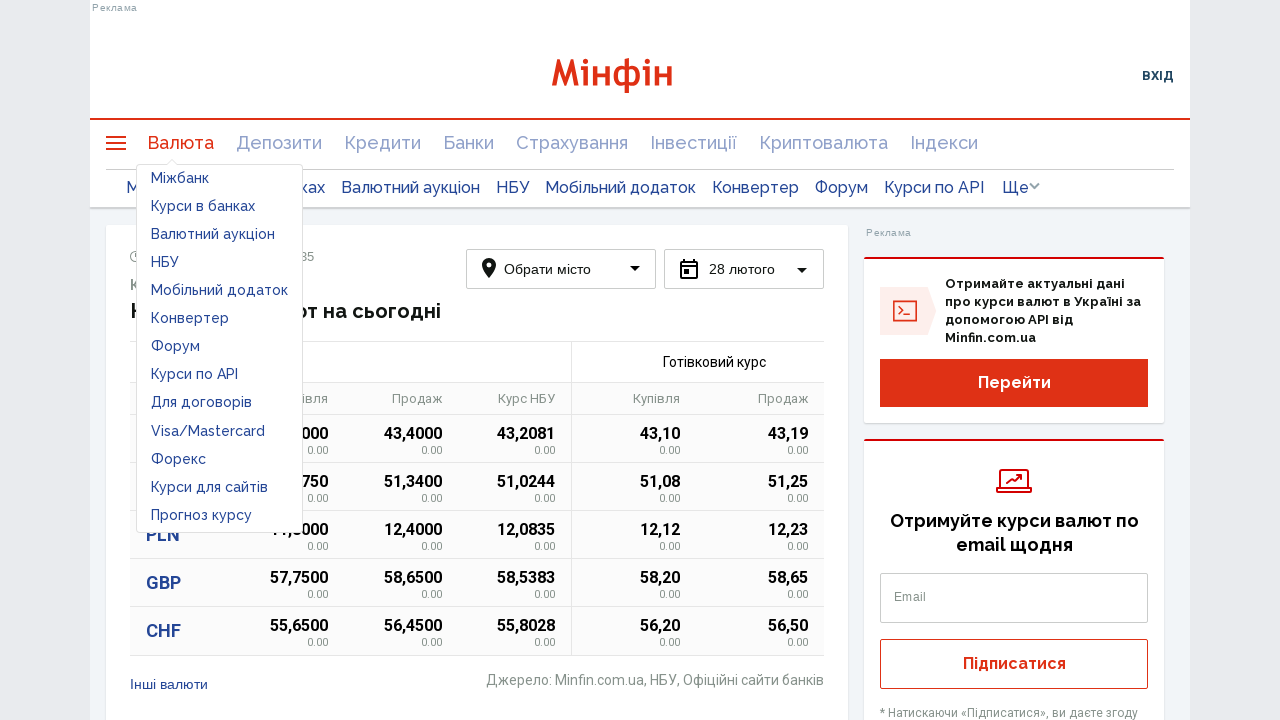